Tests window handling by clicking a link that opens a popup window and iterating through all browser window handles to switch between them

Starting URL: https://omayo.blogspot.com/

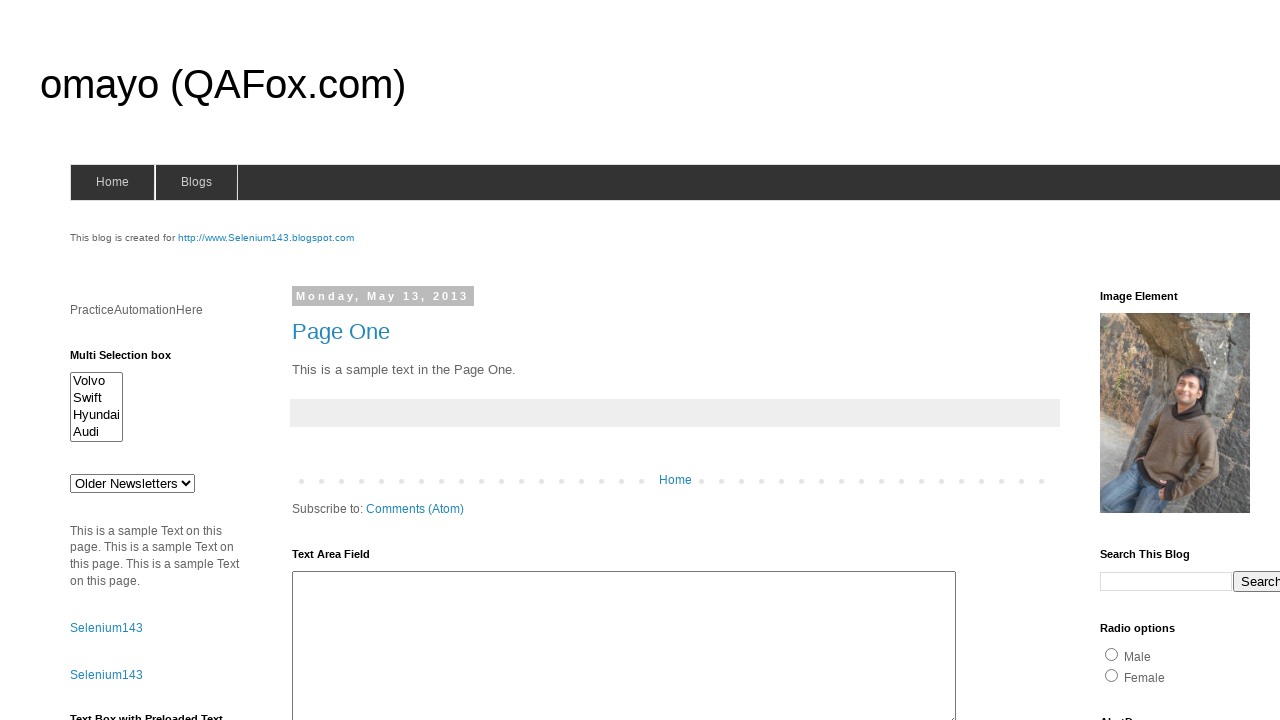

Clicked link to open popup window at (132, 360) on xpath=//a[text()='Open a popup window']
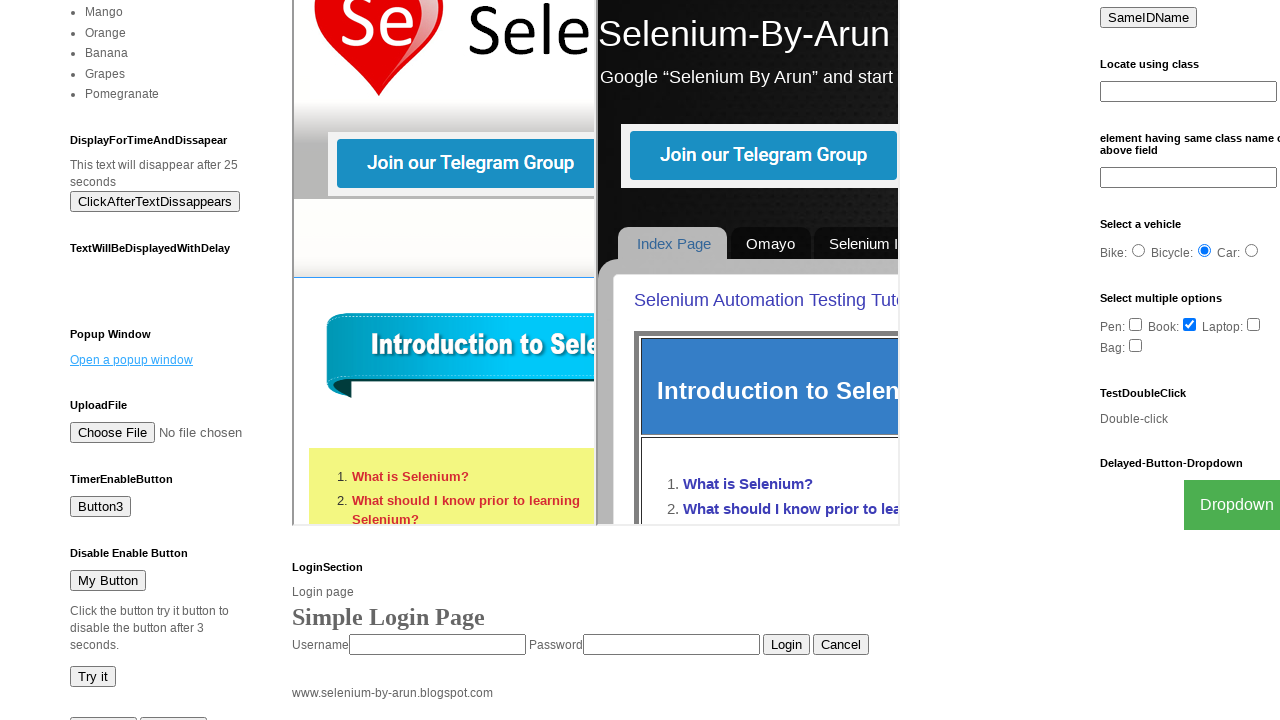

Waited 1000ms for popup window to open
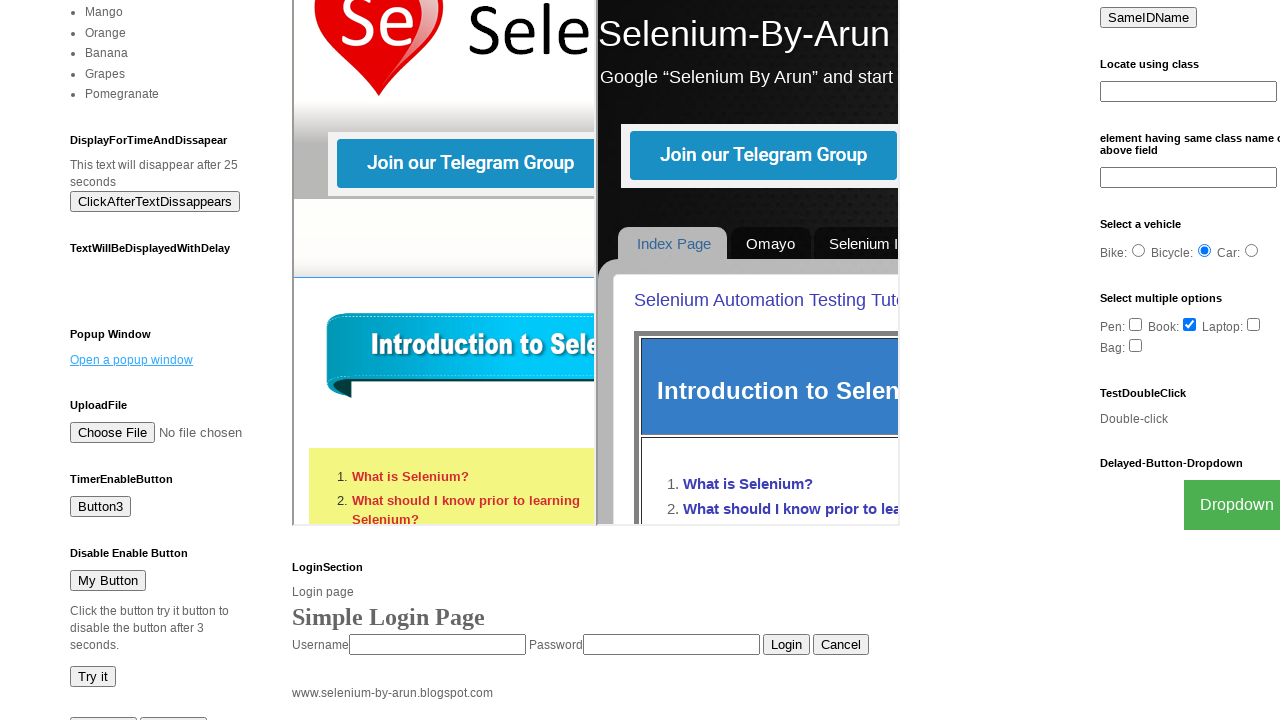

Retrieved all browser window handles
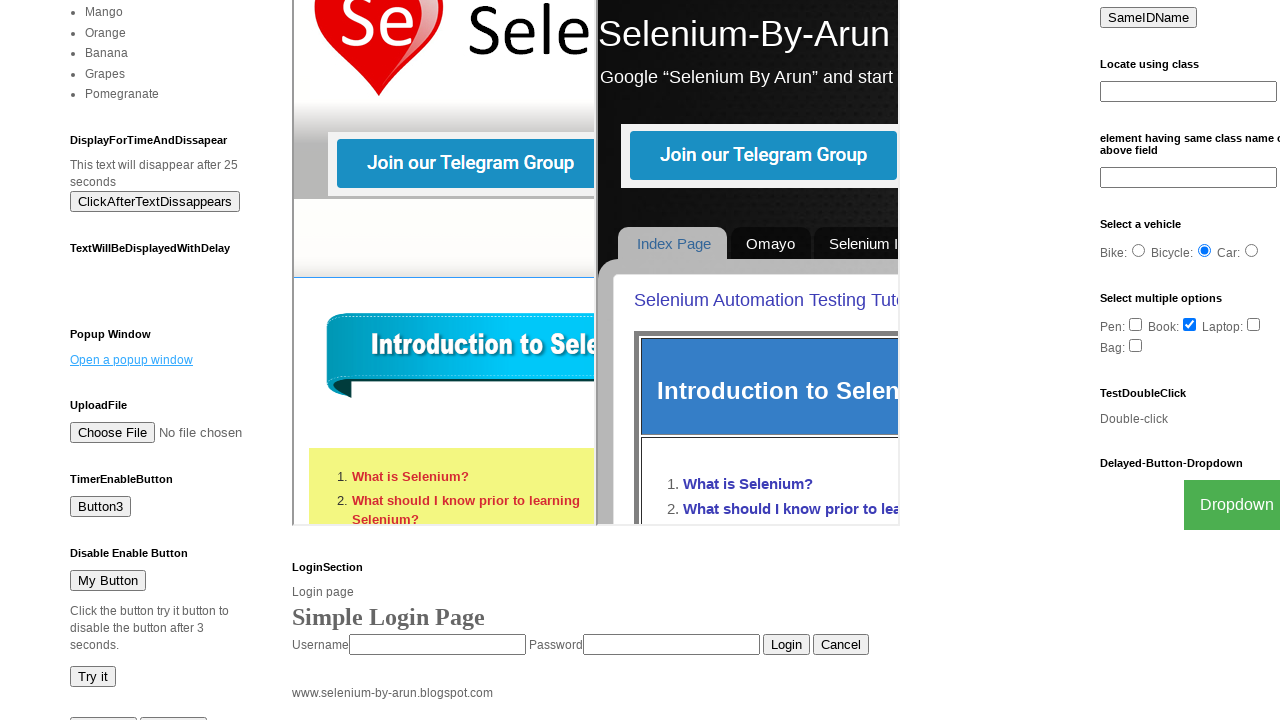

Retrieved title of window: omayo (QAFox.com)
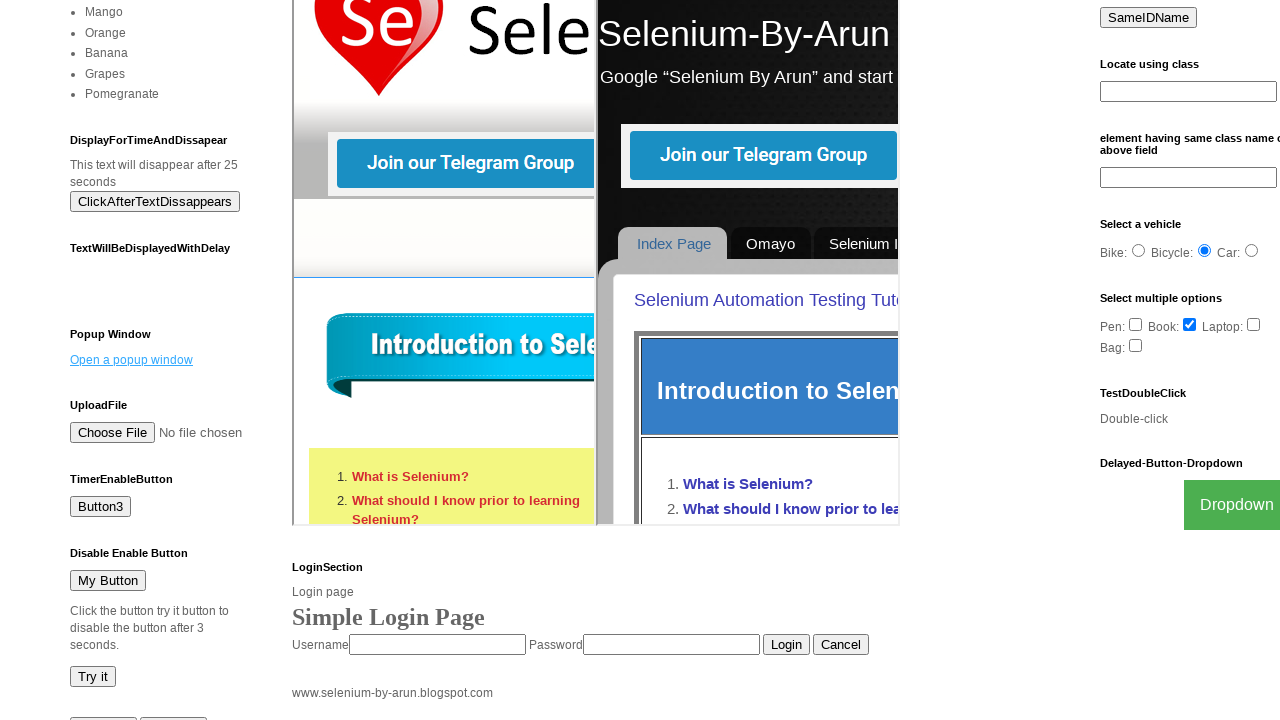

Retrieved title of window: New Window
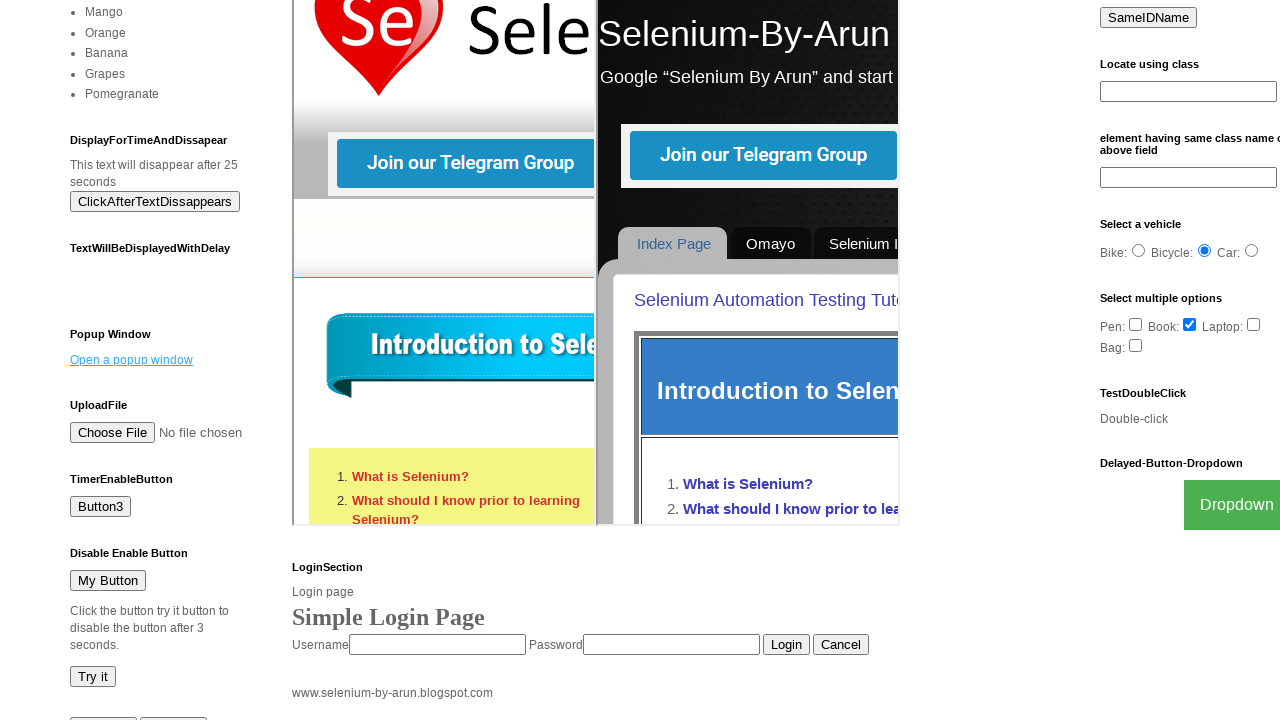

Switched back to original page
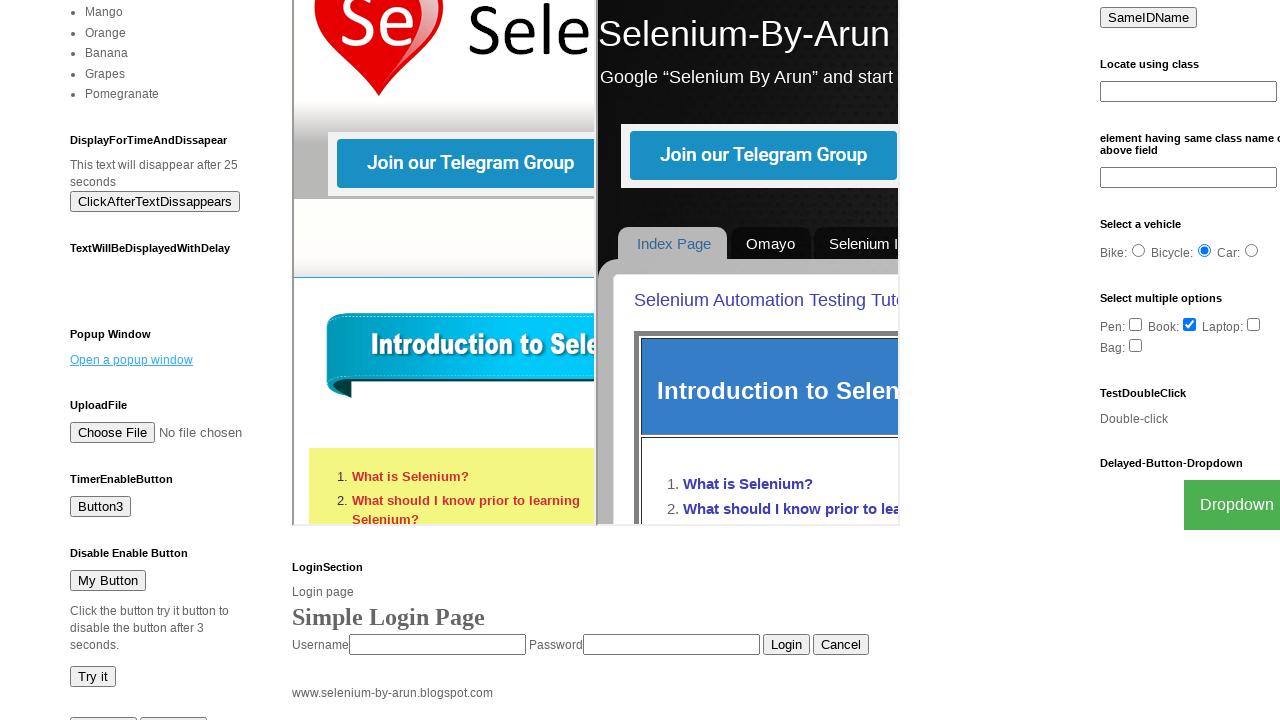

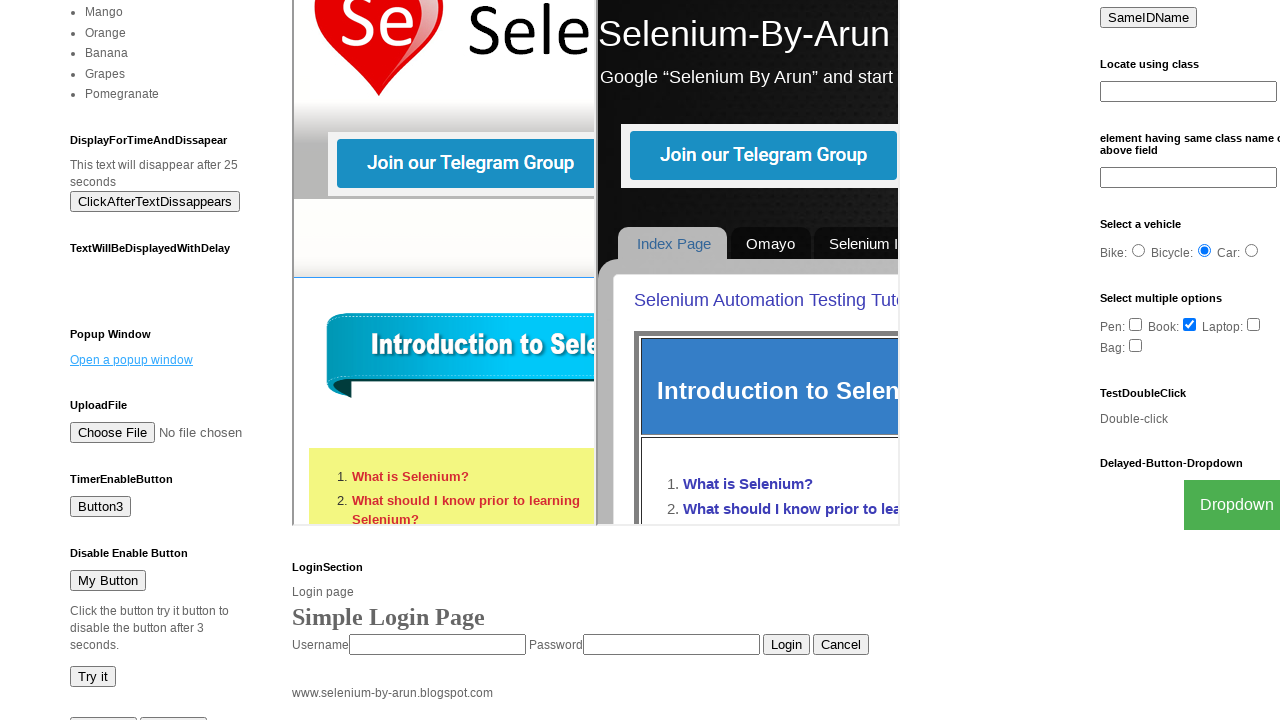